Tests price range slider functionality by dragging both minimum and maximum slider handles to adjust the price range

Starting URL: https://www.jqueryscript.net/demo/Price-Range-Slider-jQuery-UI/

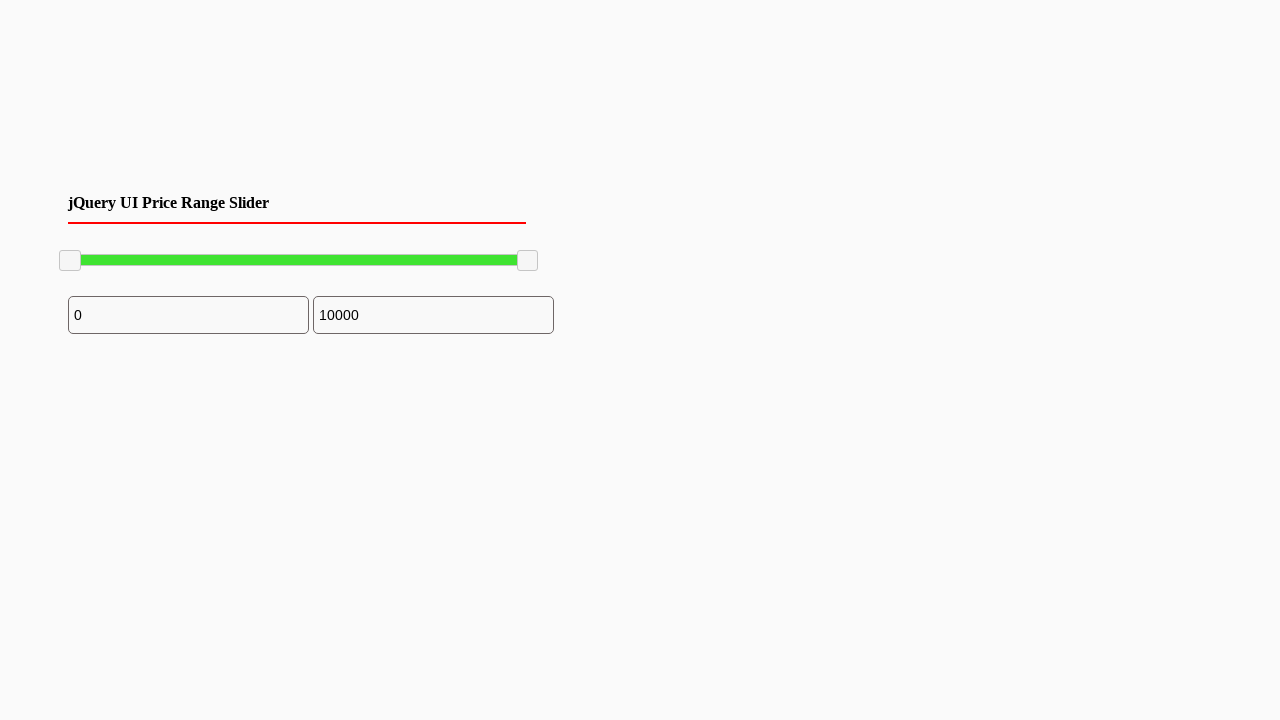

Located minimum price slider handle
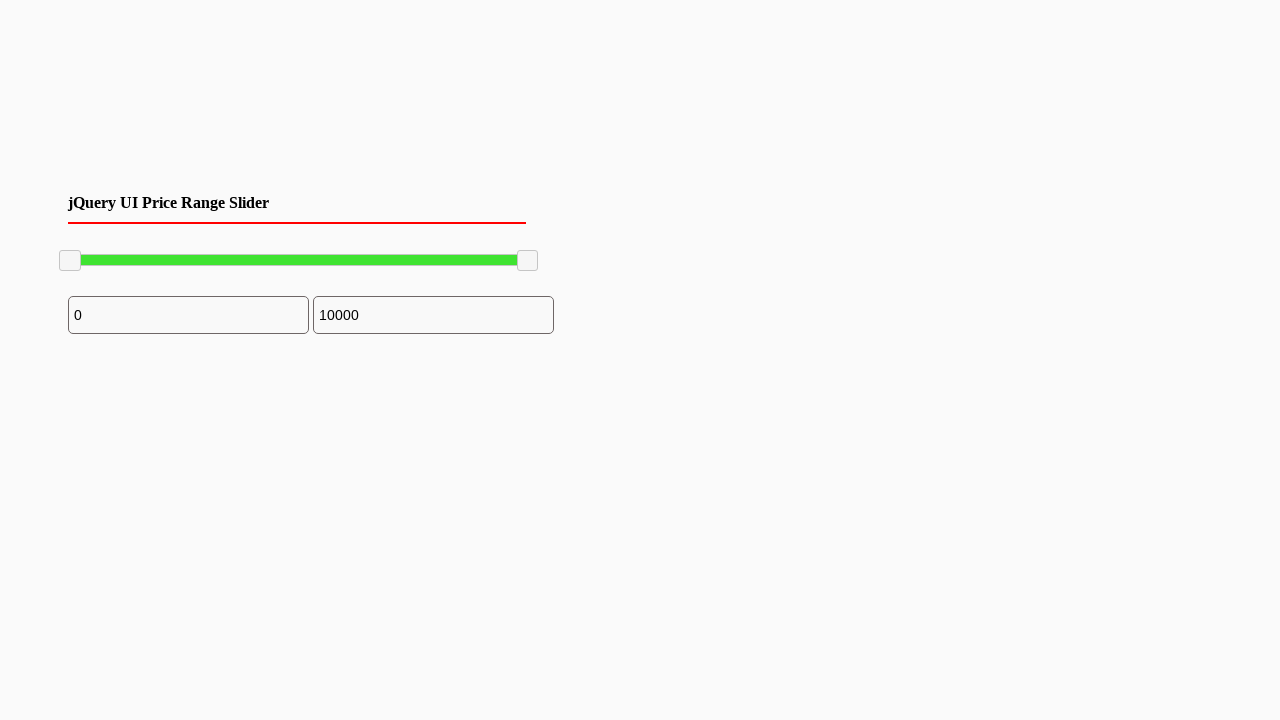

Retrieved bounding box of minimum slider handle
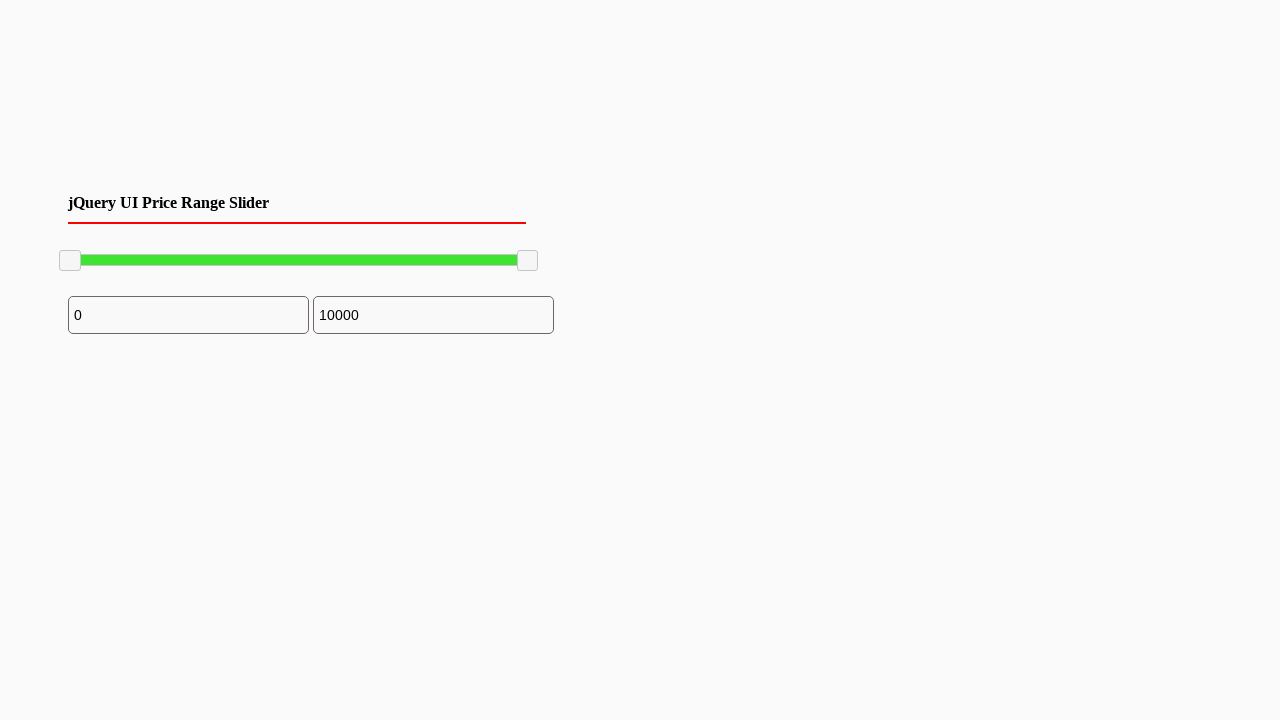

Moved mouse to minimum slider handle center at (70, 261)
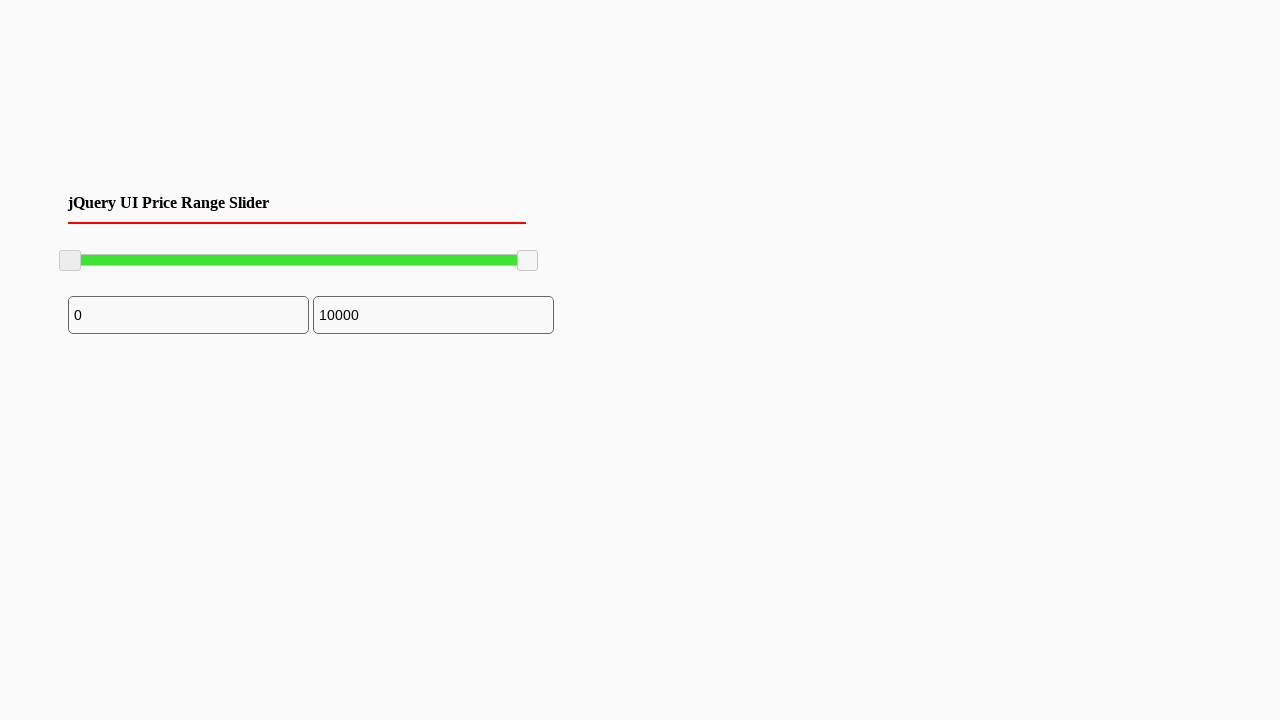

Pressed mouse button down on minimum slider at (70, 261)
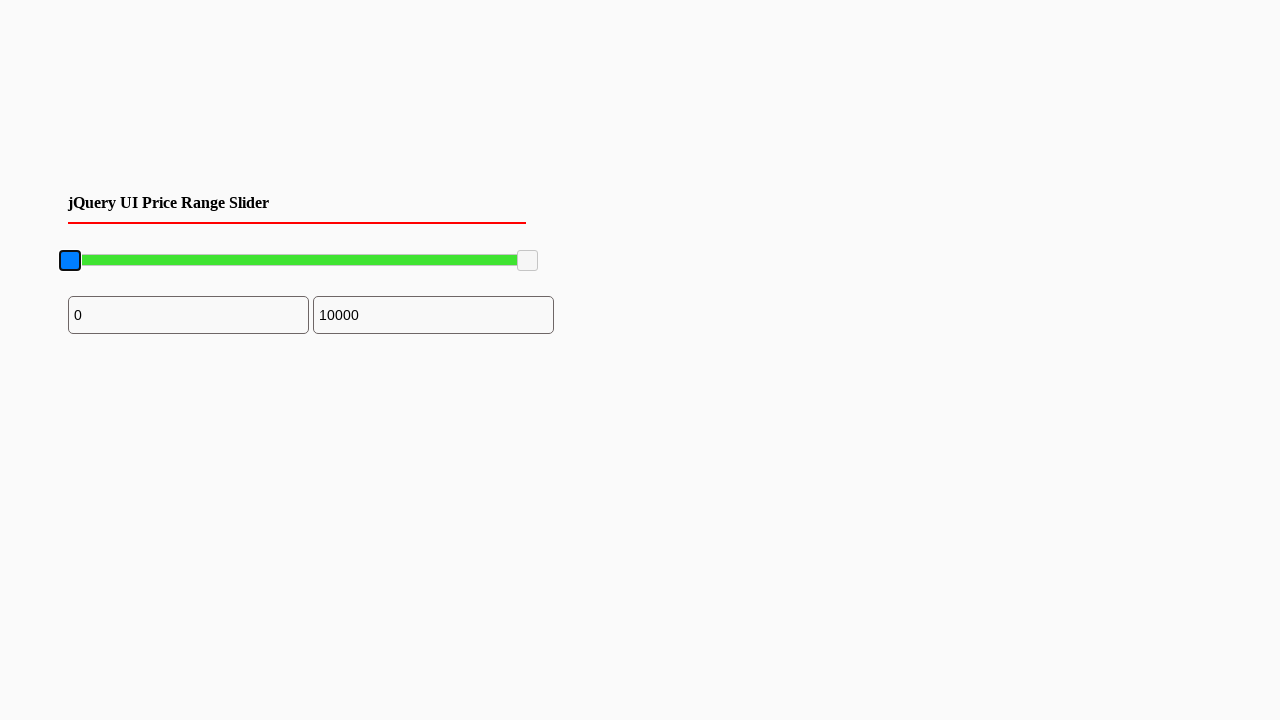

Dragged minimum slider 100 pixels to the right at (170, 261)
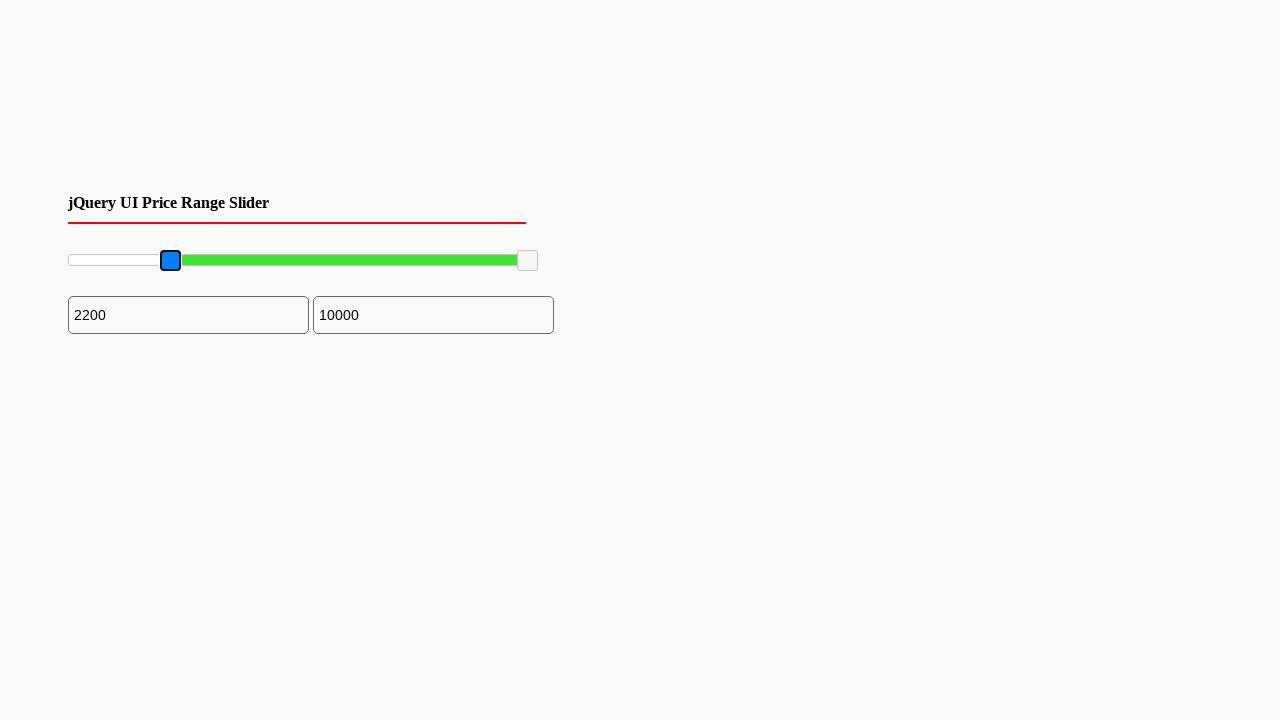

Released mouse button on minimum slider at (170, 261)
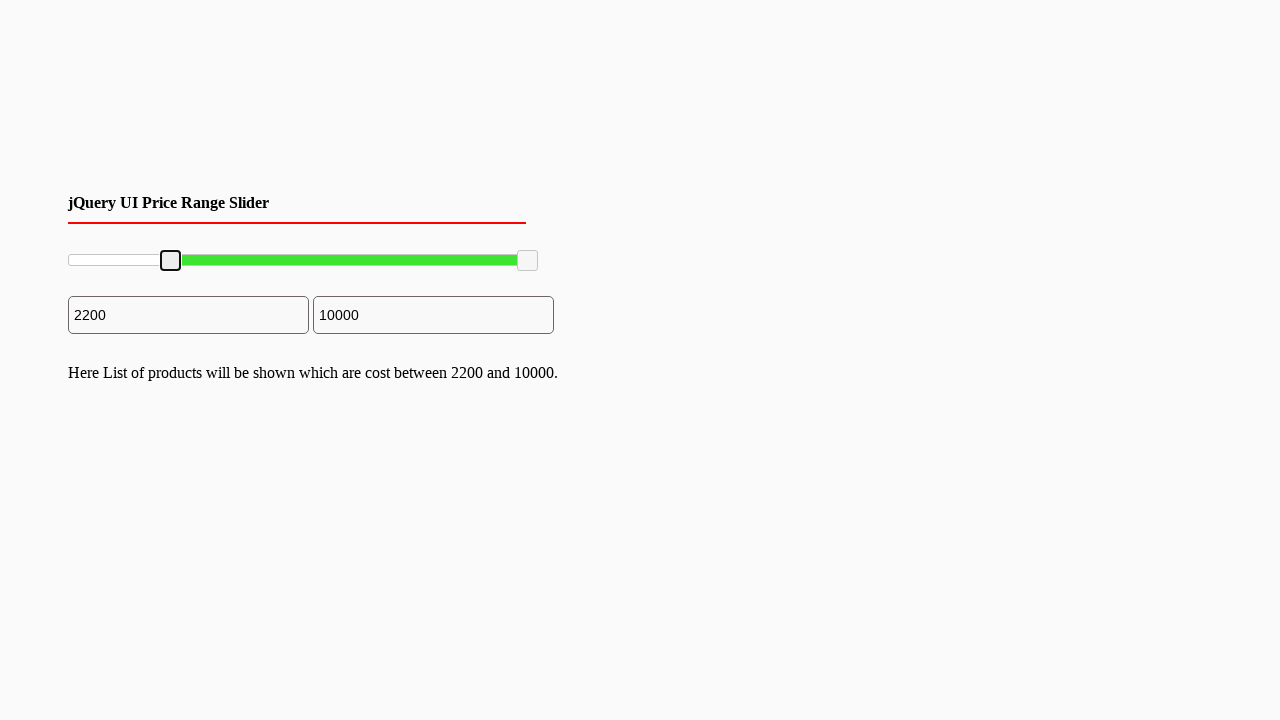

Located maximum price slider handle
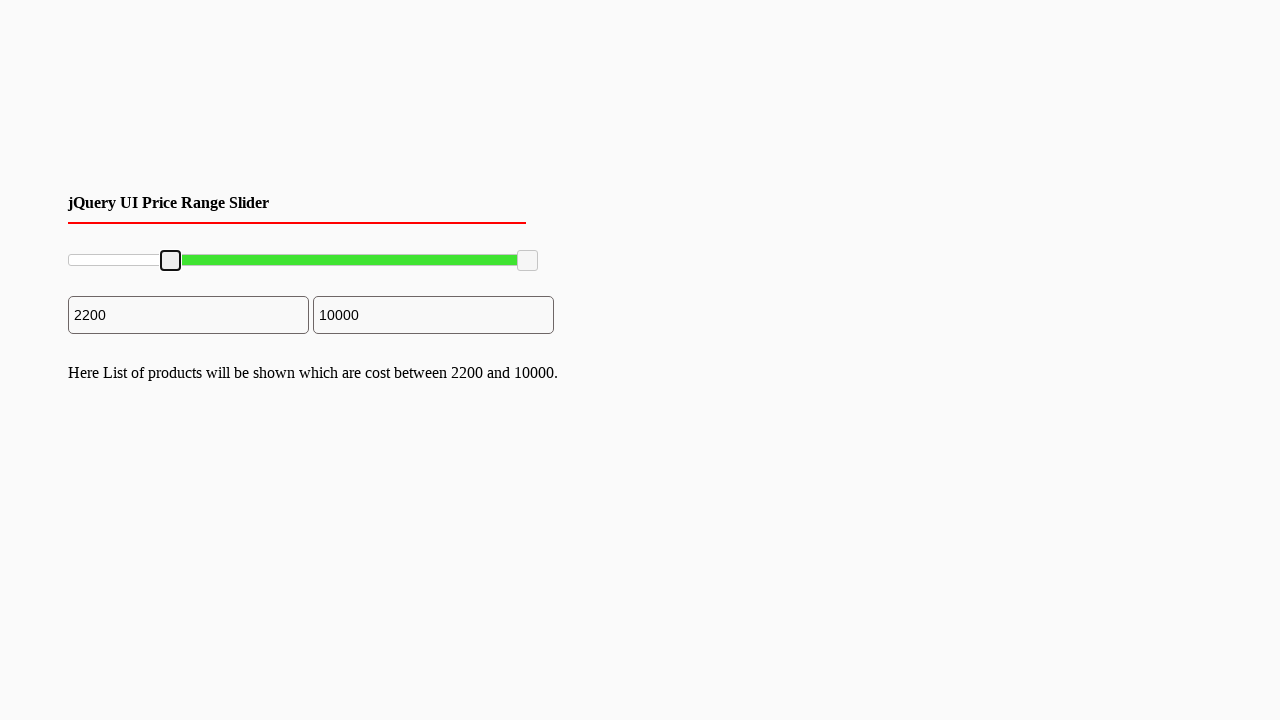

Retrieved bounding box of maximum slider handle
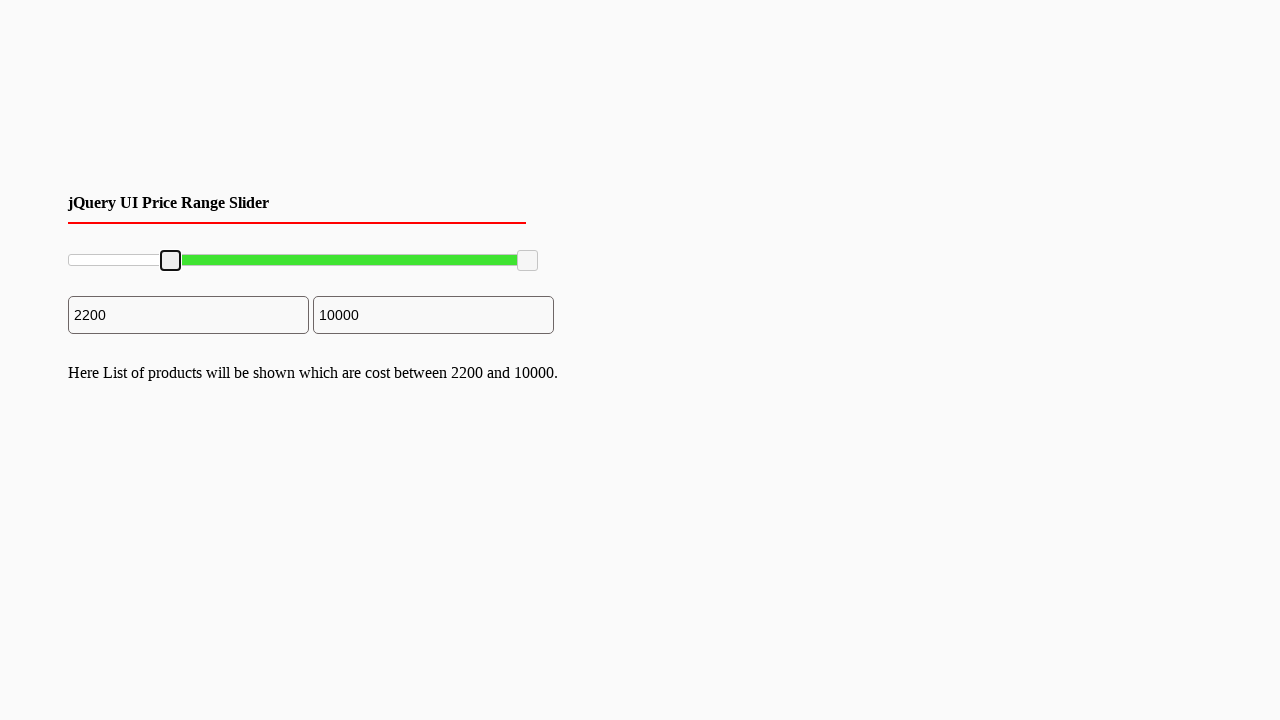

Moved mouse to maximum slider handle center at (528, 261)
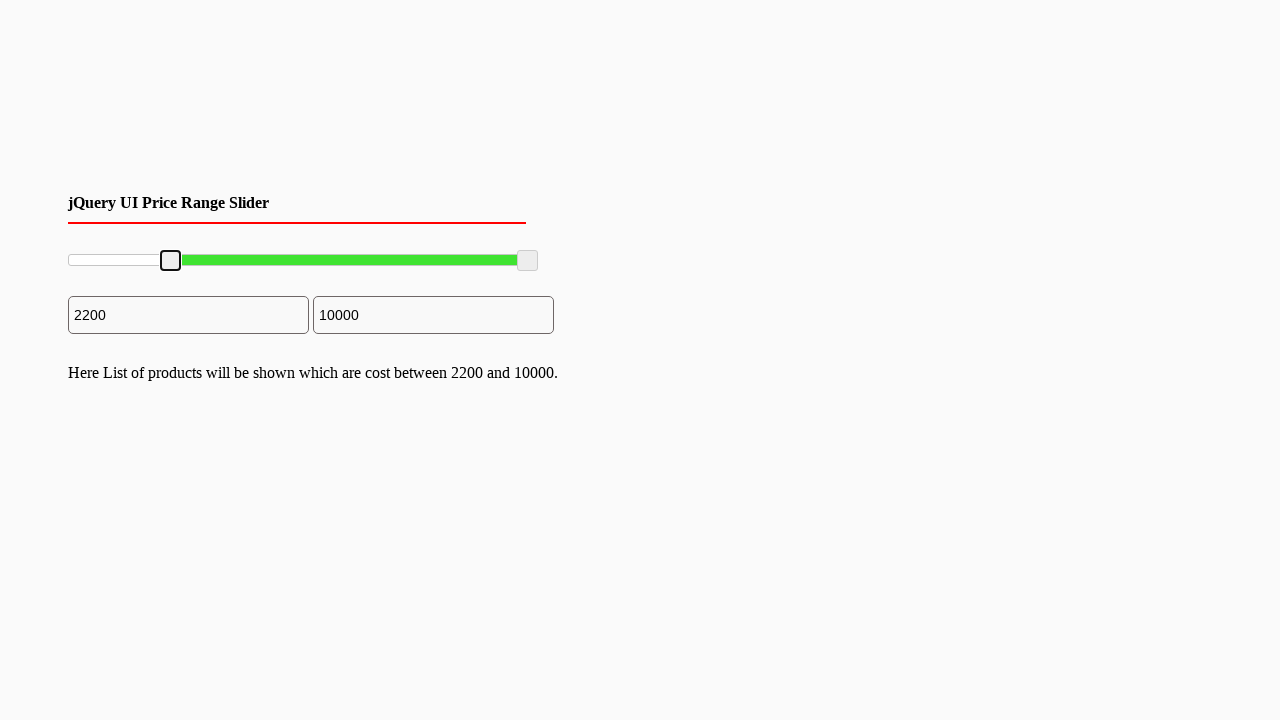

Pressed mouse button down on maximum slider at (528, 261)
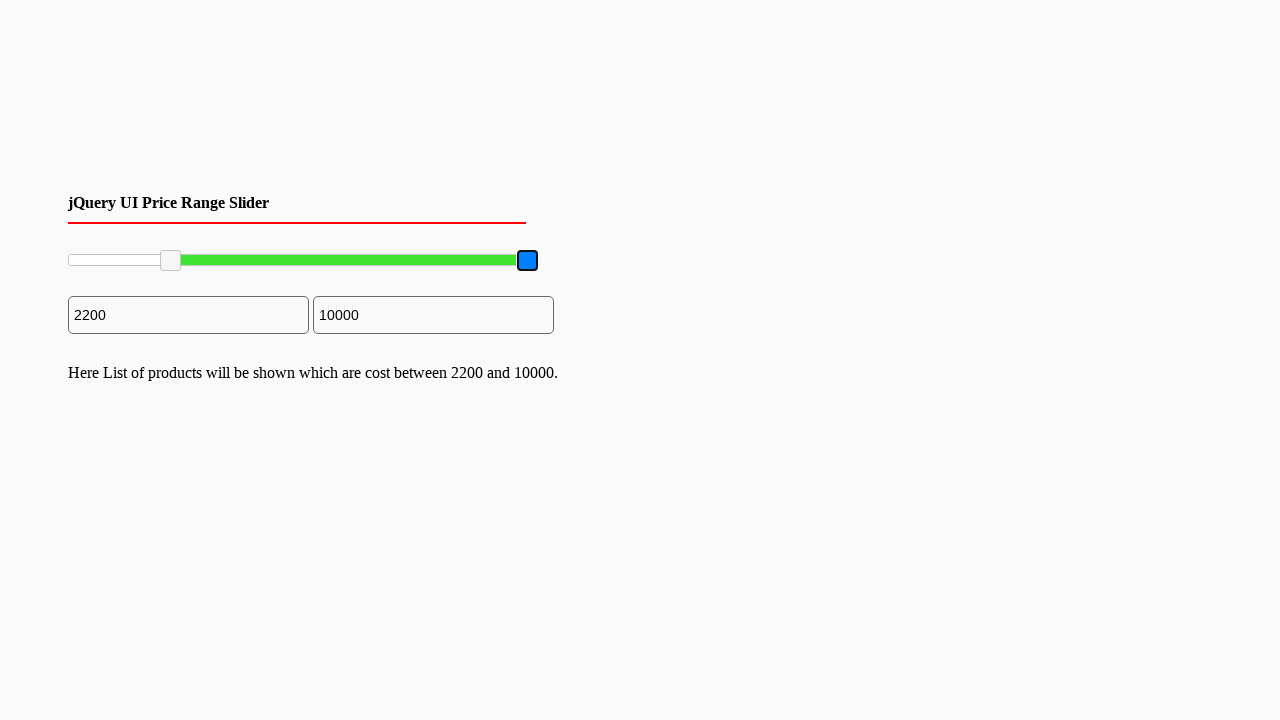

Dragged maximum slider 100 pixels to the left at (428, 261)
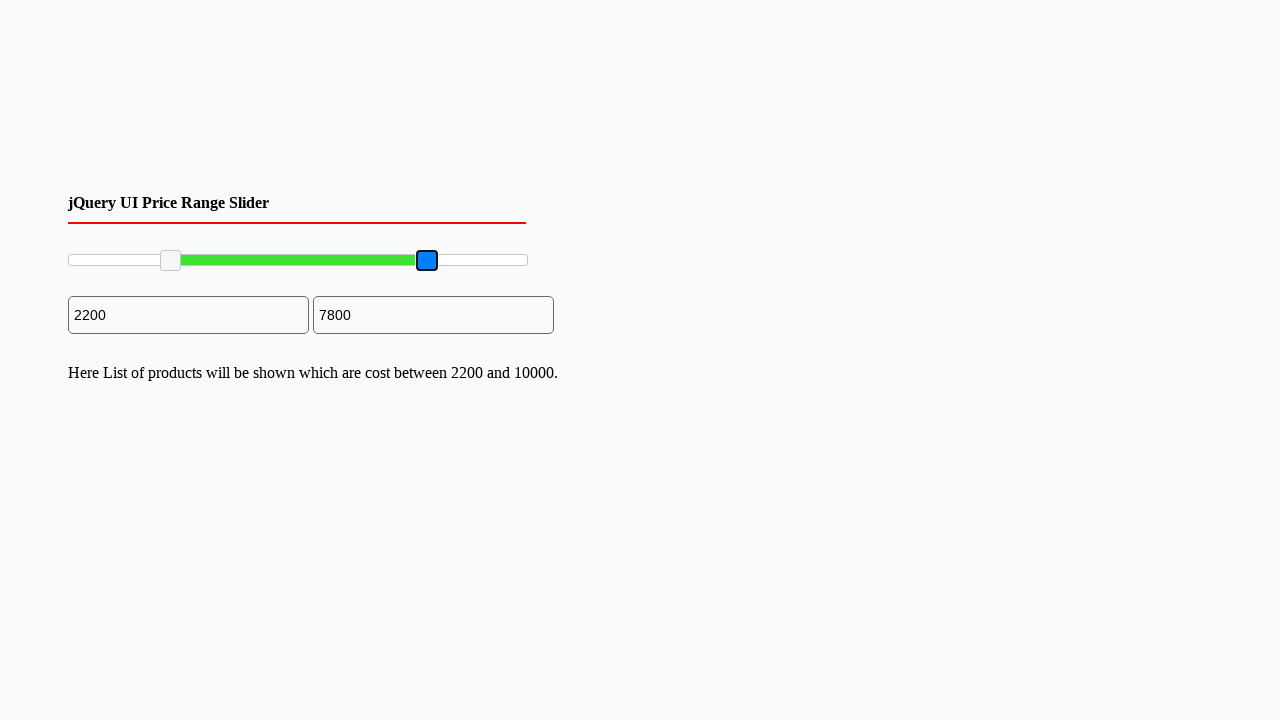

Released mouse button on maximum slider at (428, 261)
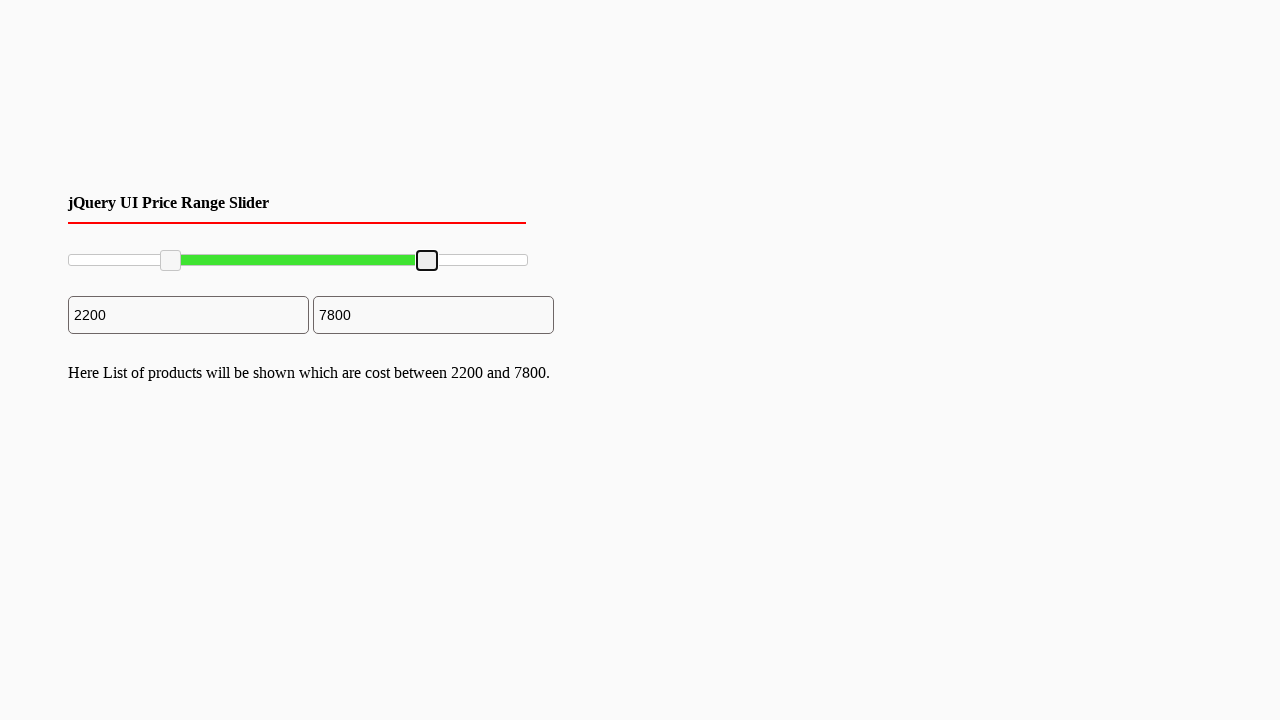

Waited 1 second for price range slider adjustment to complete
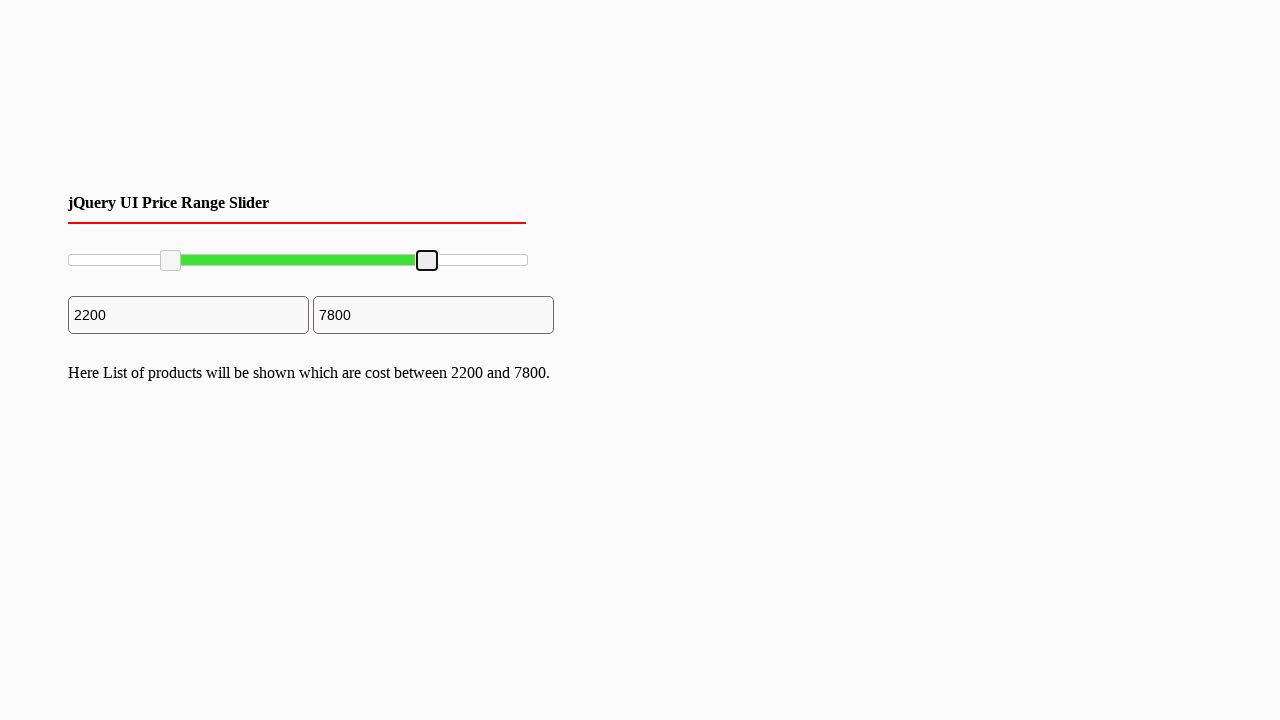

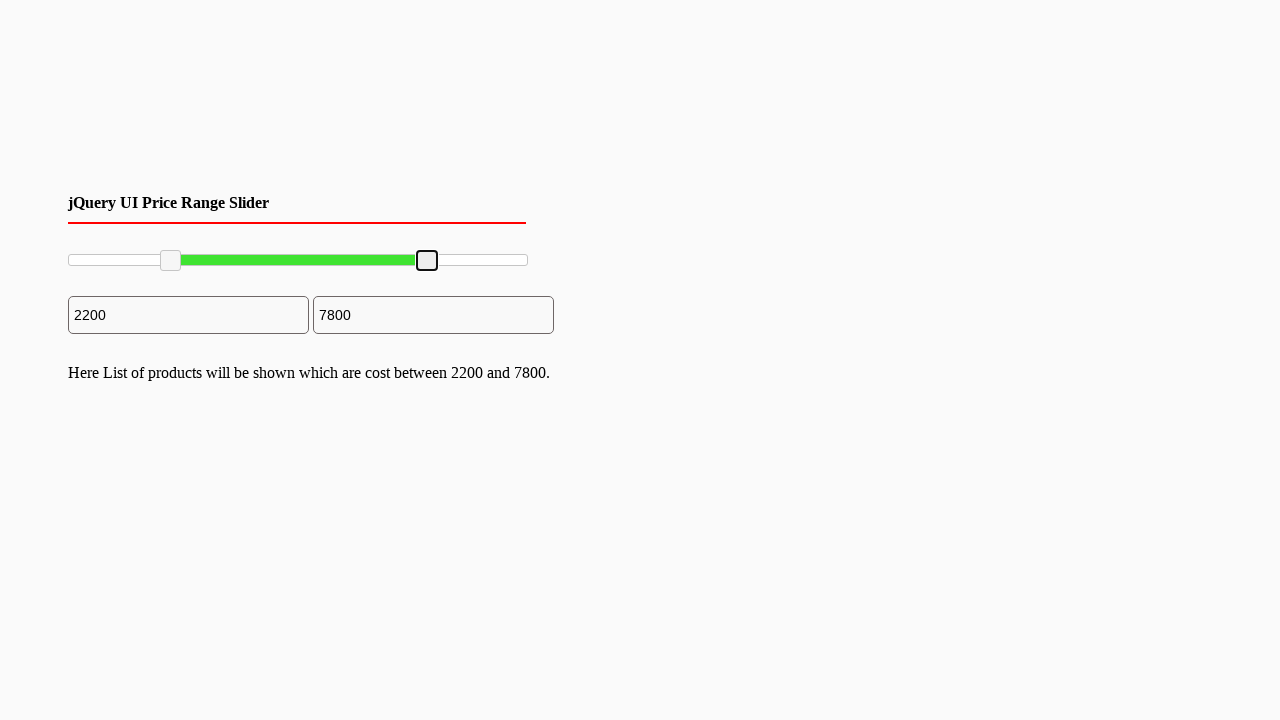